Tests displaying Growl-style notification messages on a webpage by injecting jQuery and jQuery Growl library via JavaScript execution, then triggering various notification types (default, error, notice, warning).

Starting URL: http://the-internet.herokuapp.com/

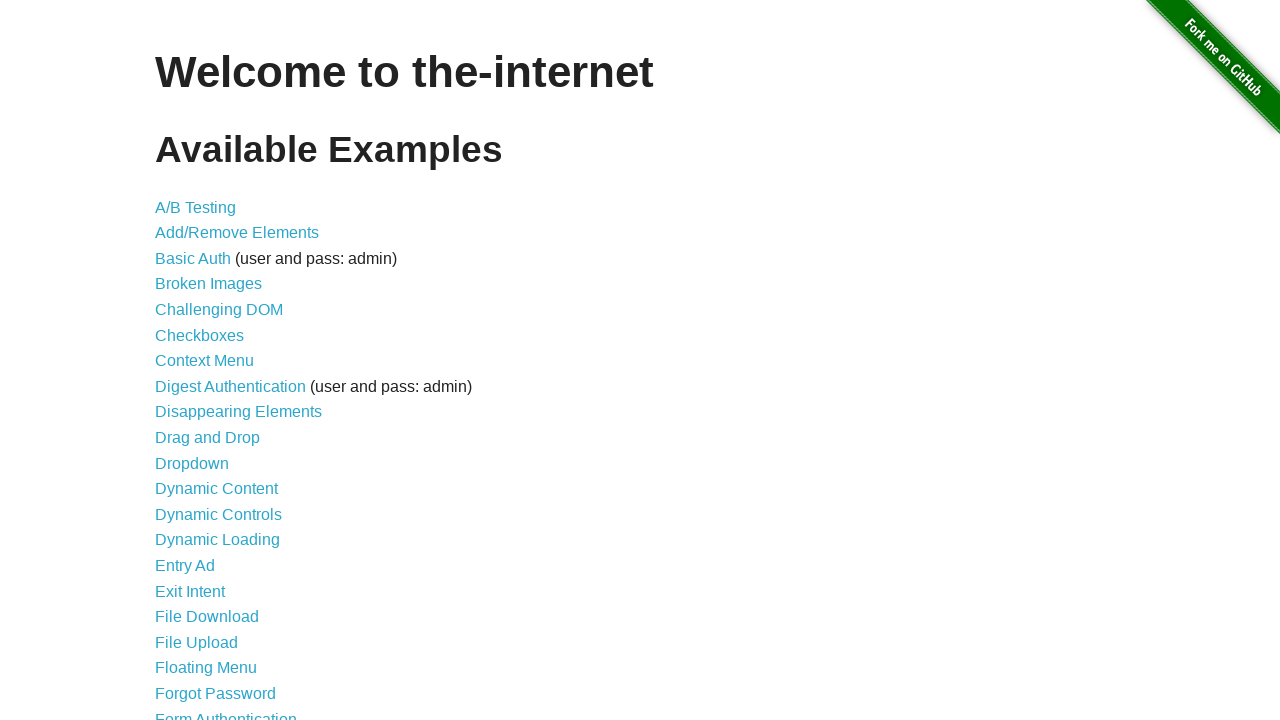

Injected jQuery library into page if not already present
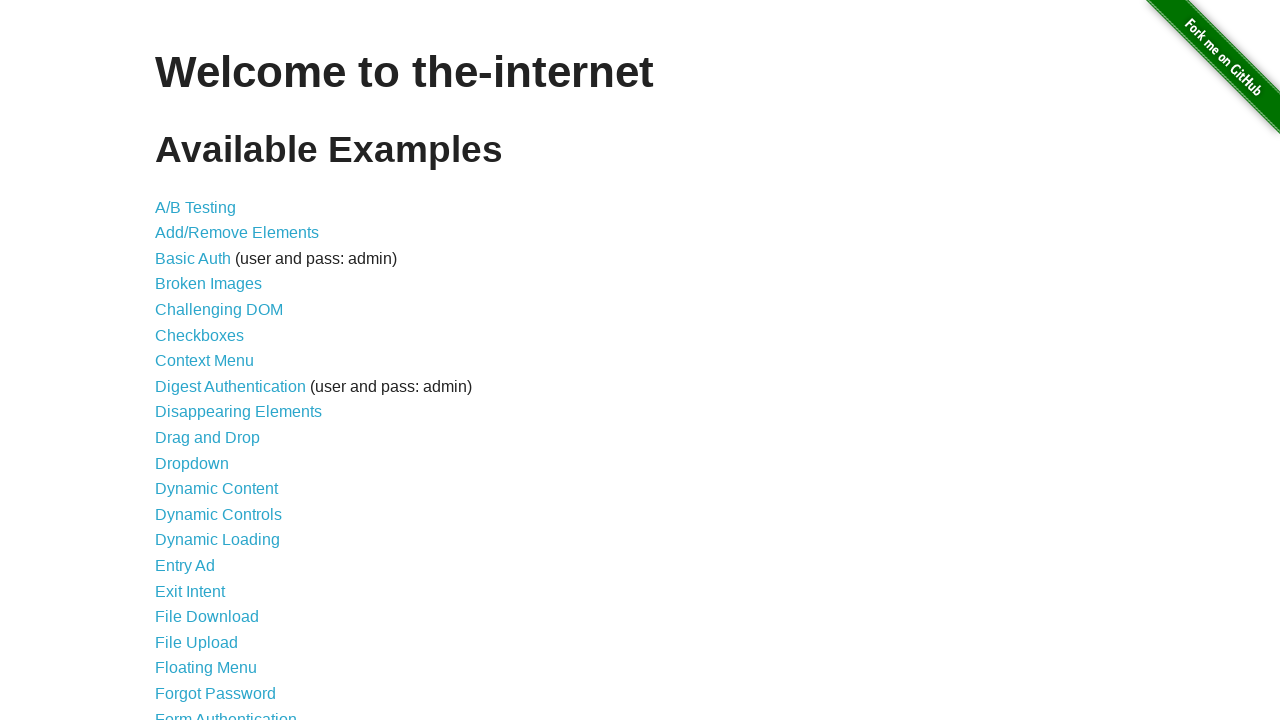

jQuery library loaded and available
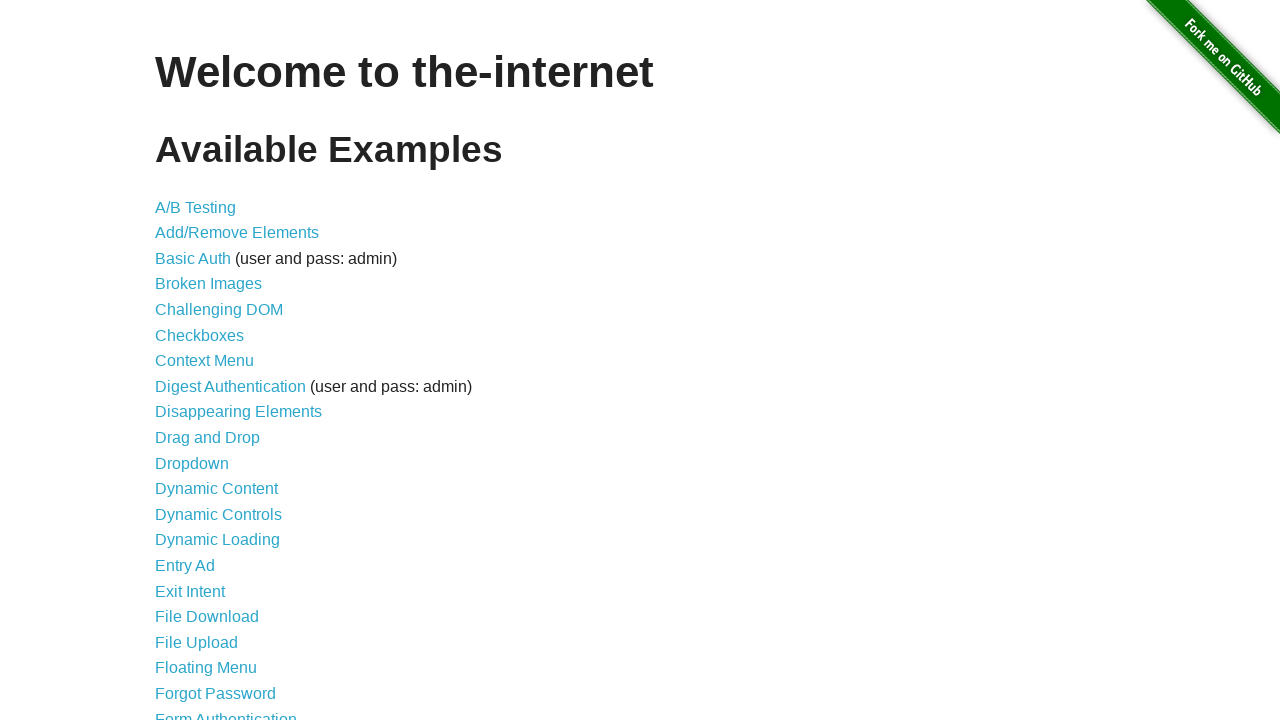

jQuery Growl library injected into page
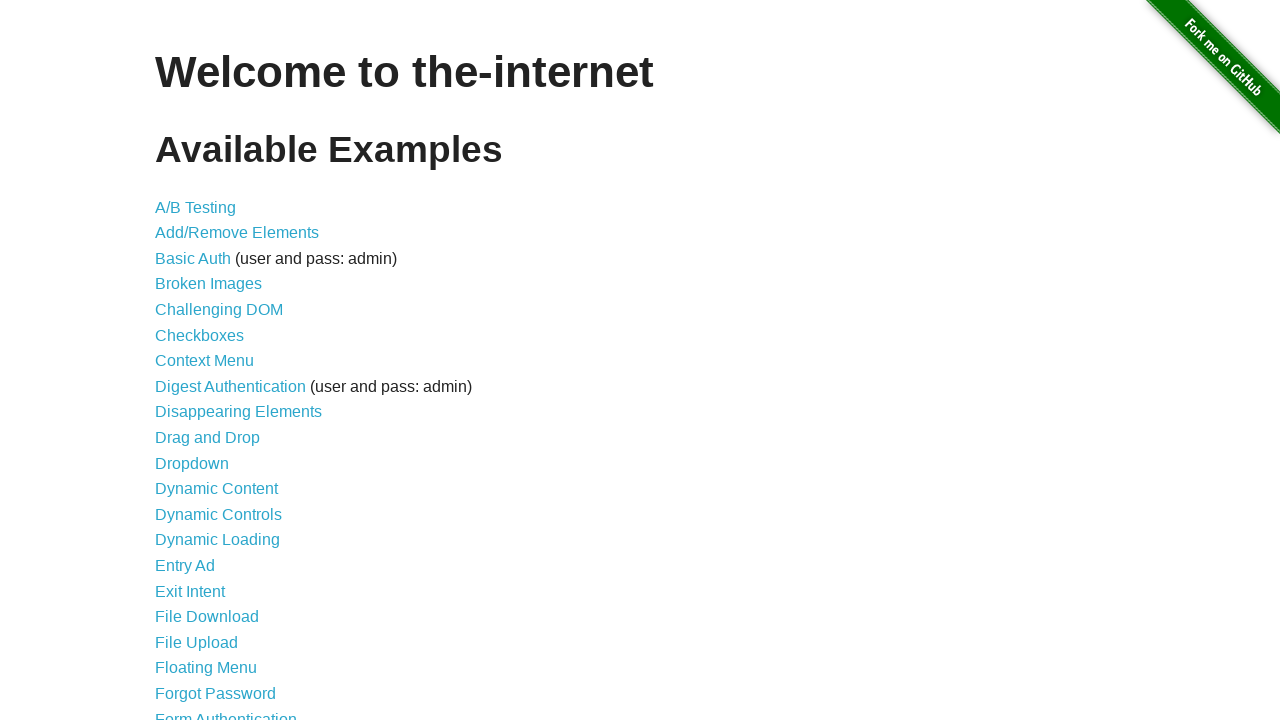

jQuery Growl CSS stylesheet added to page
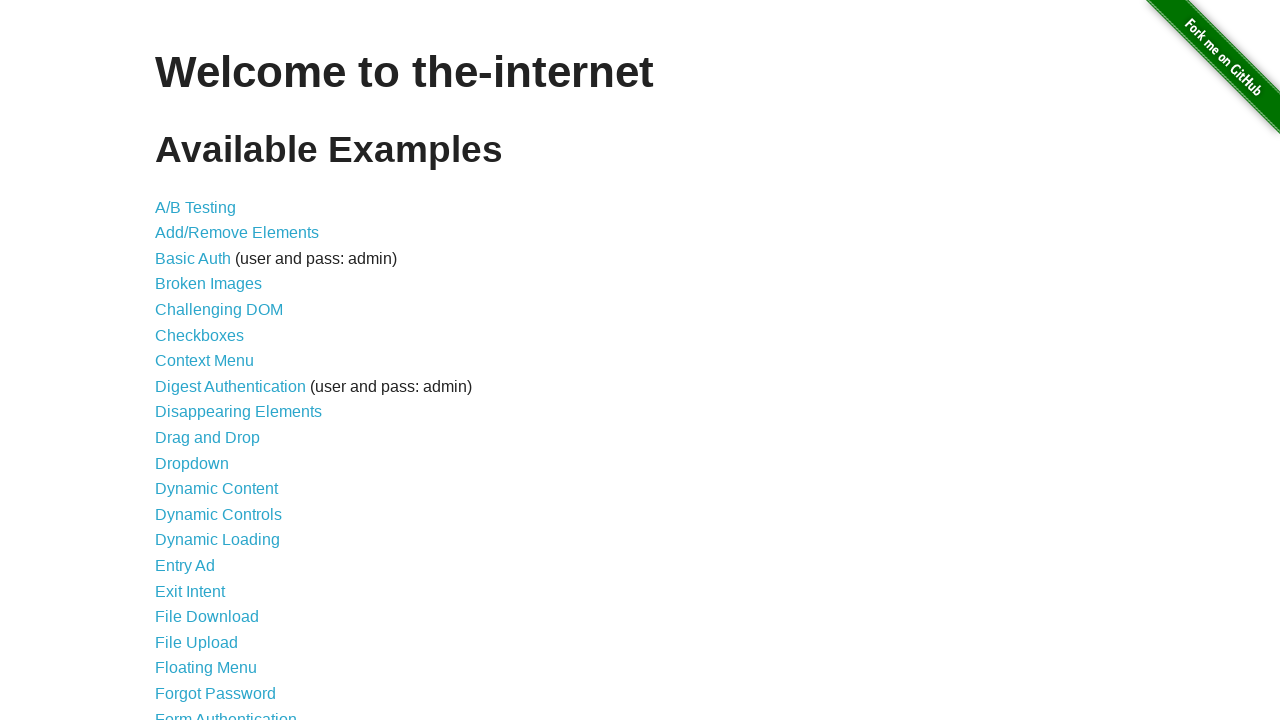

jQuery Growl plugin initialized and ready
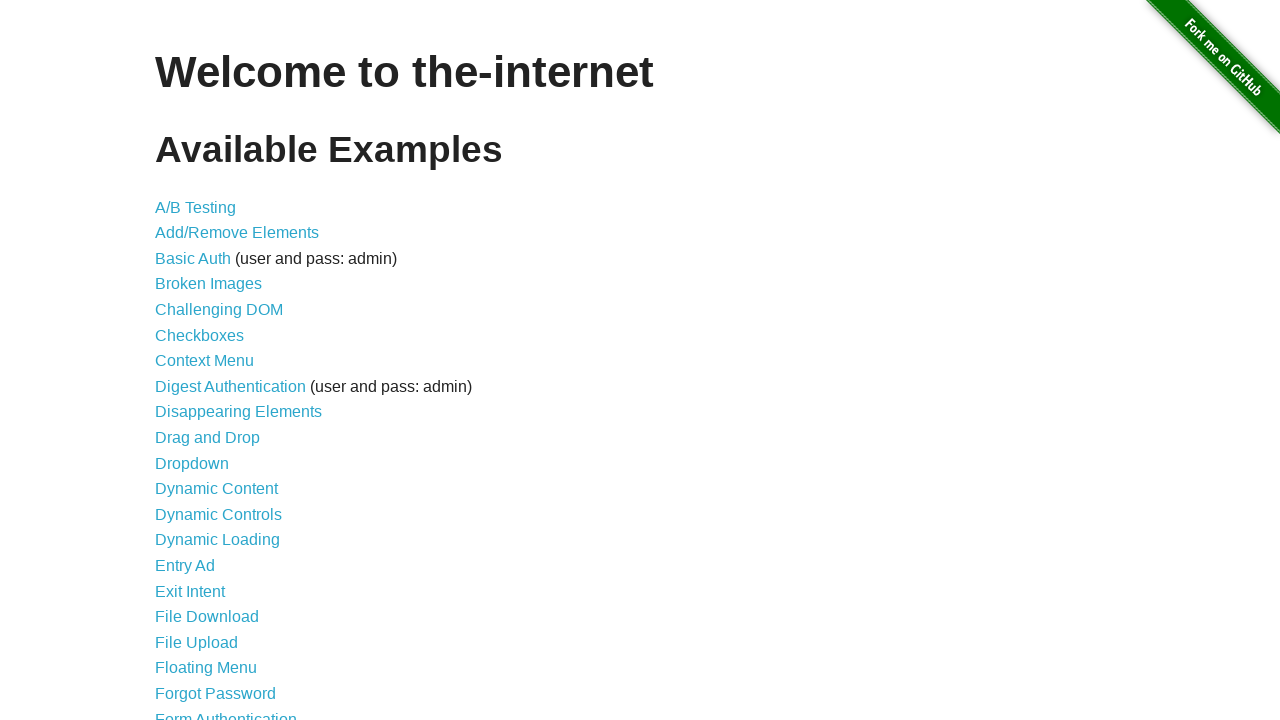

Displayed default Growl notification with title 'GET' and message '/'
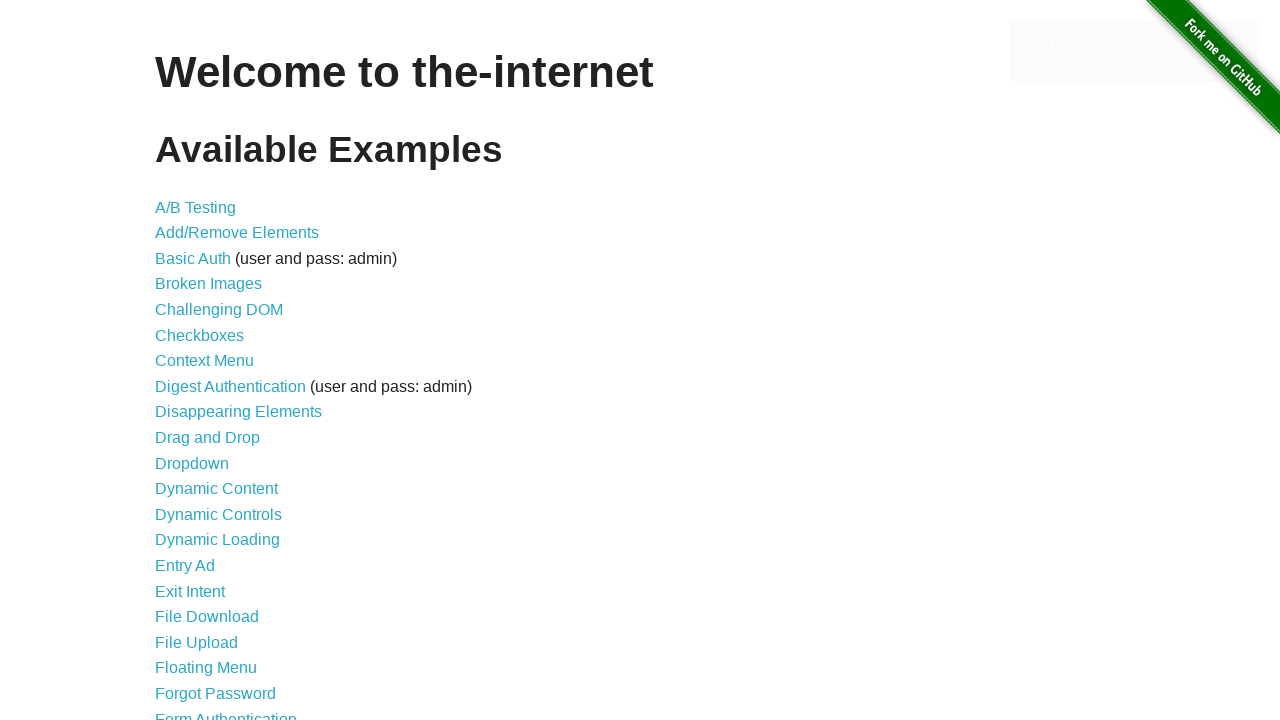

Displayed error-style Growl notification
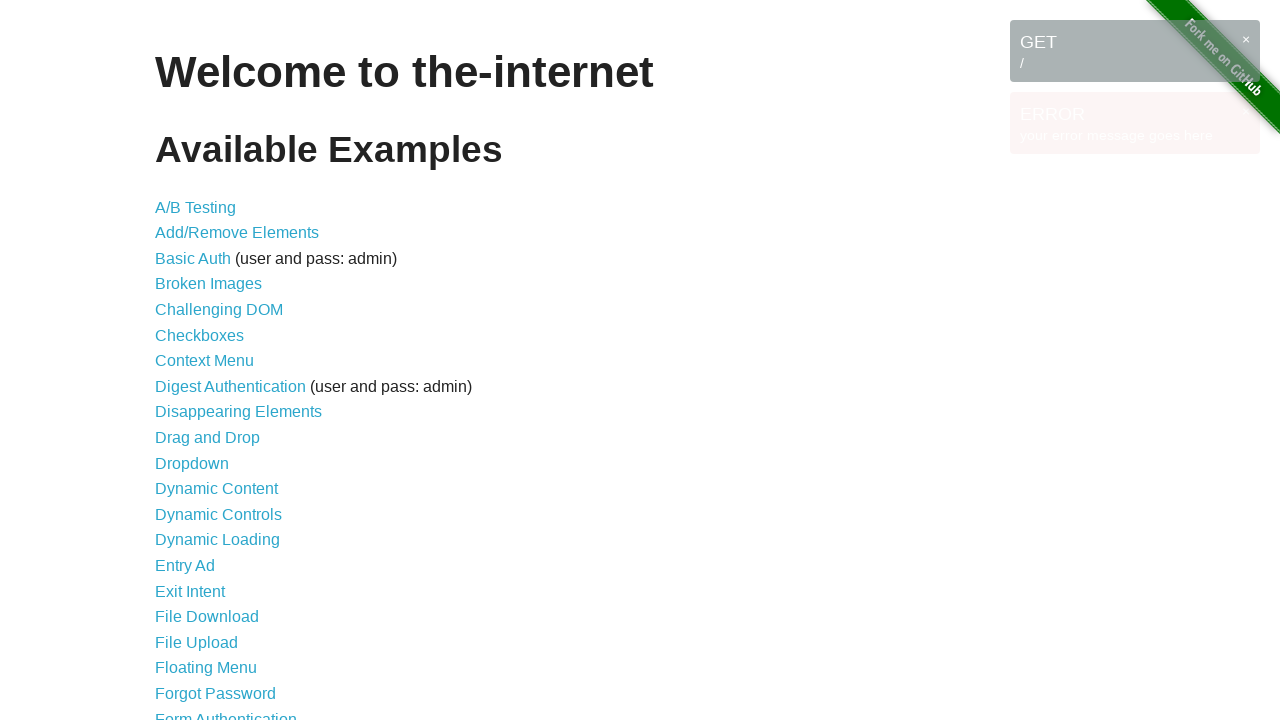

Displayed notice-style Growl notification
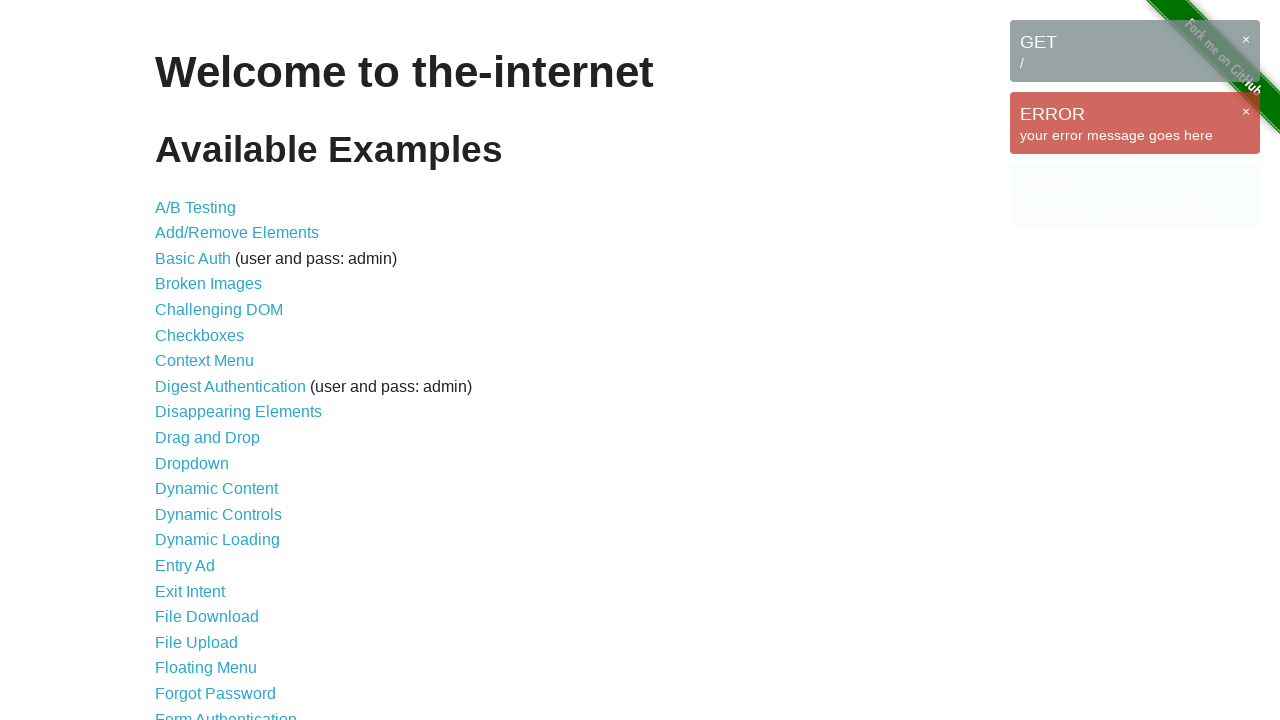

Displayed warning-style Growl notification
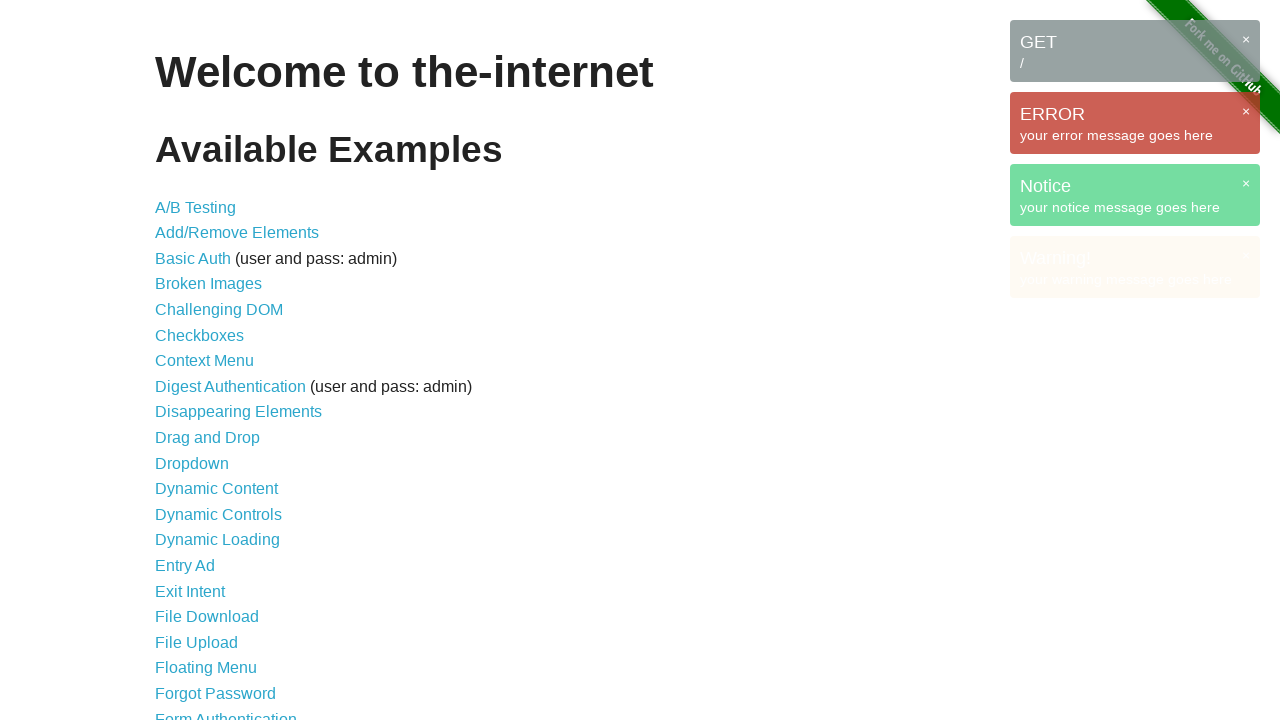

Growl notification messages confirmed visible on page
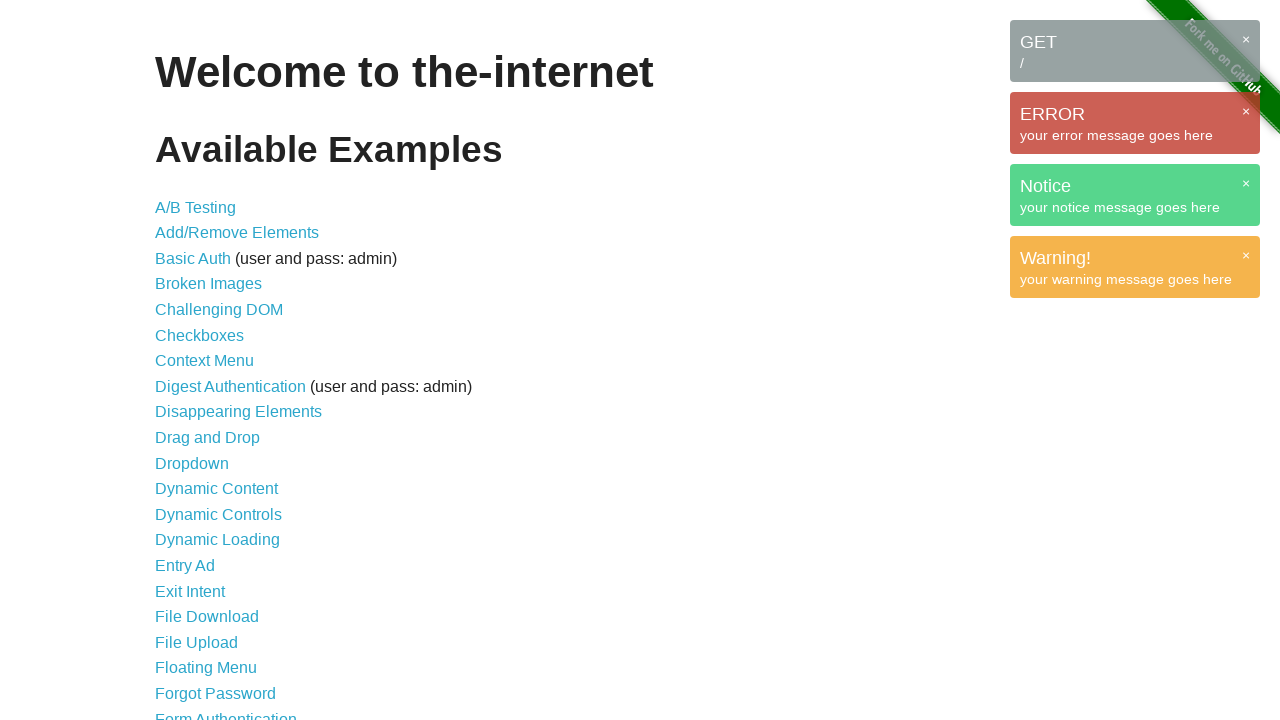

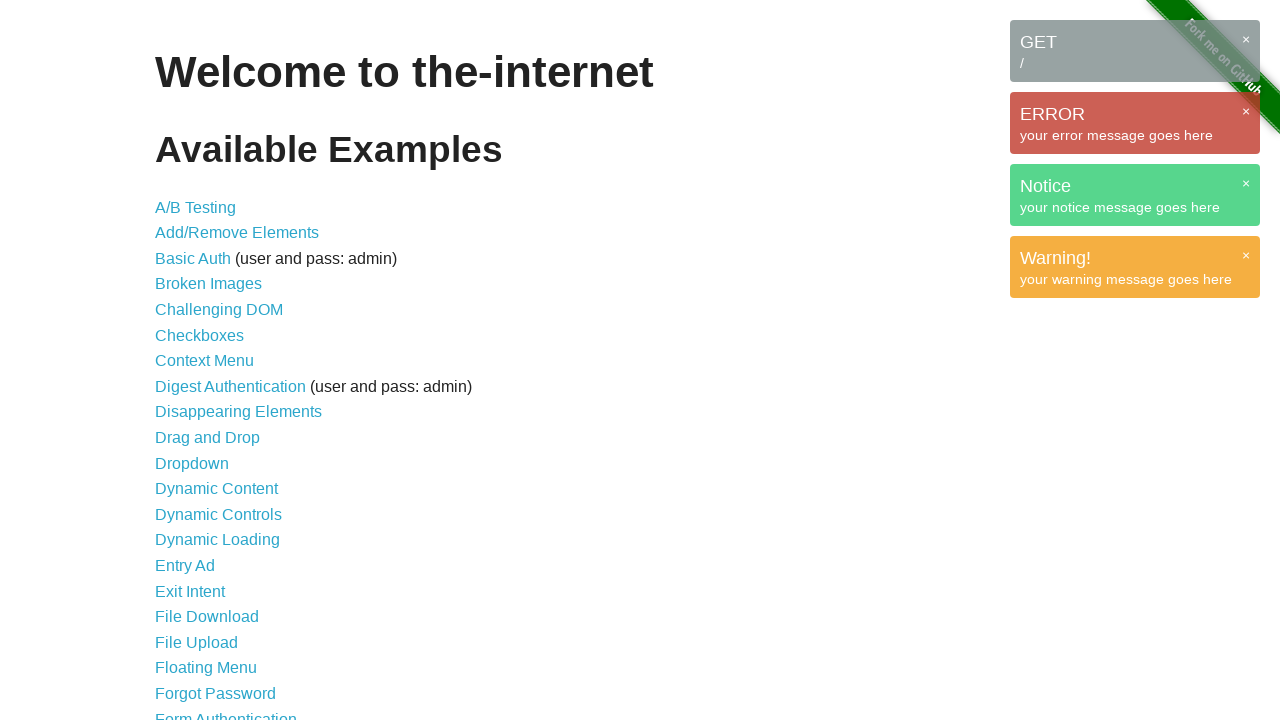